Tests pressing the space key on an element and verifies the page displays the correct key press result

Starting URL: http://the-internet.herokuapp.com/key_presses

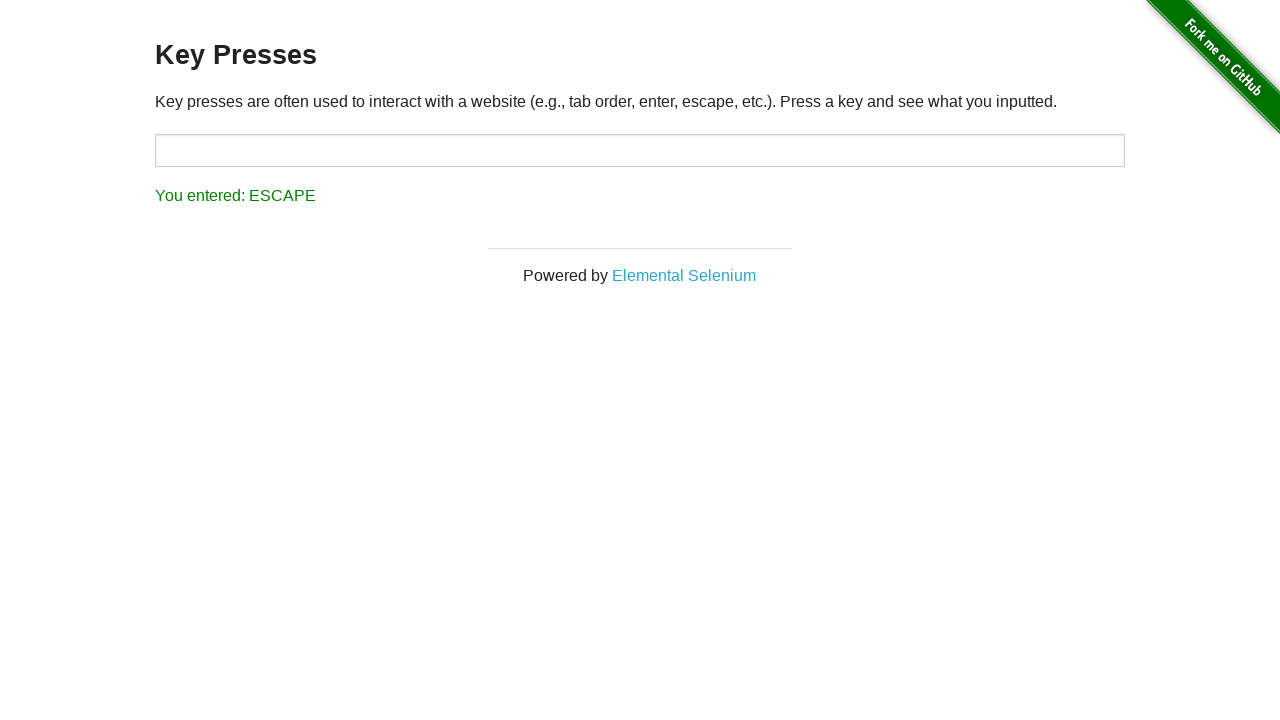

Pressed Space key on target element on #target
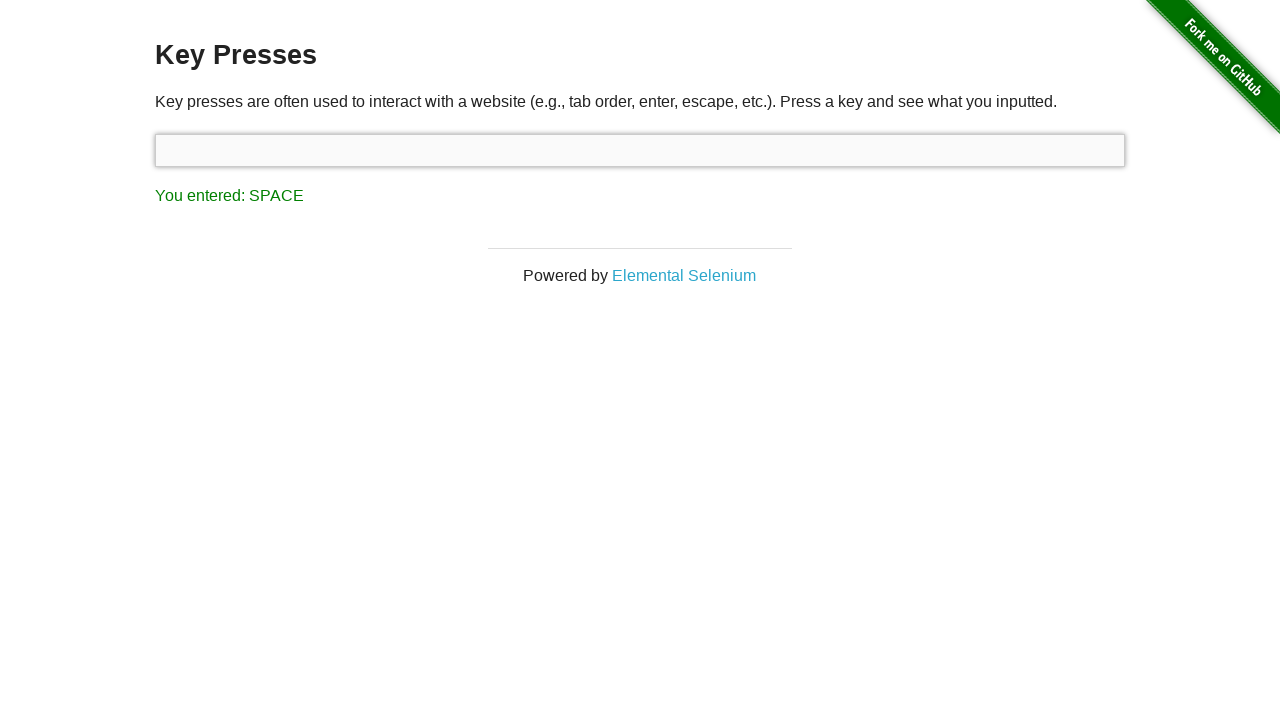

Result element loaded
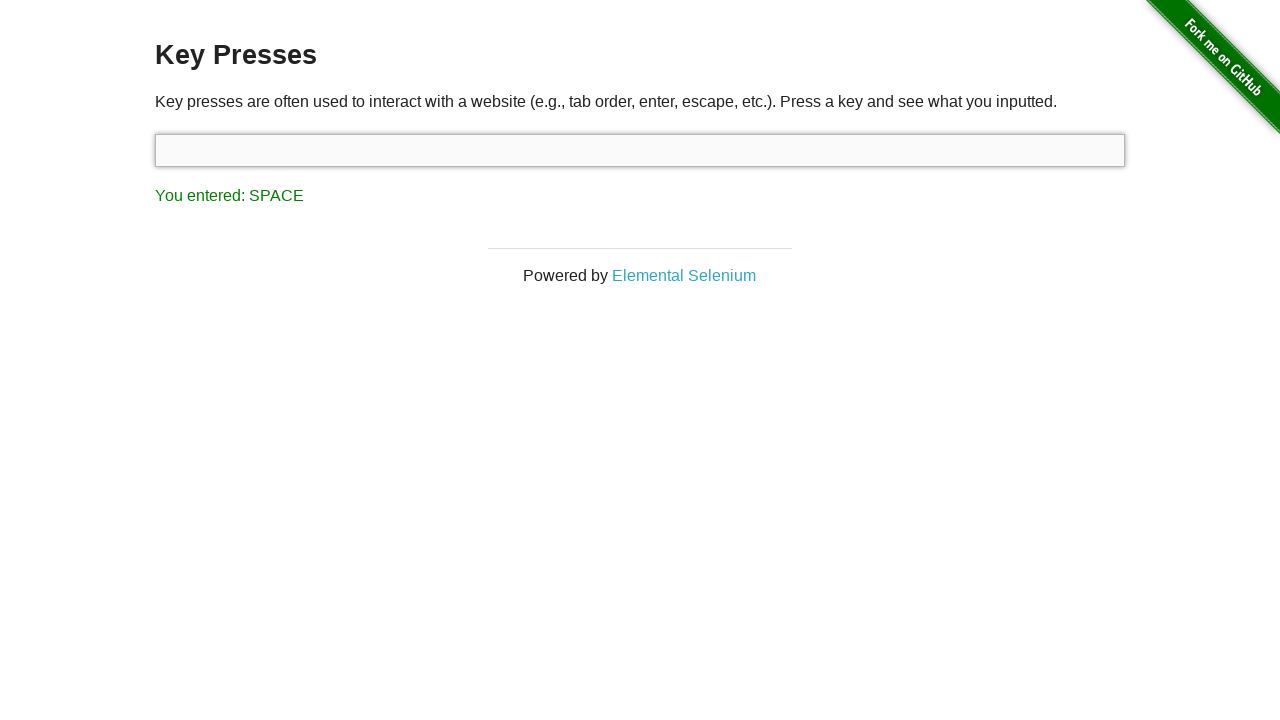

Retrieved result text content
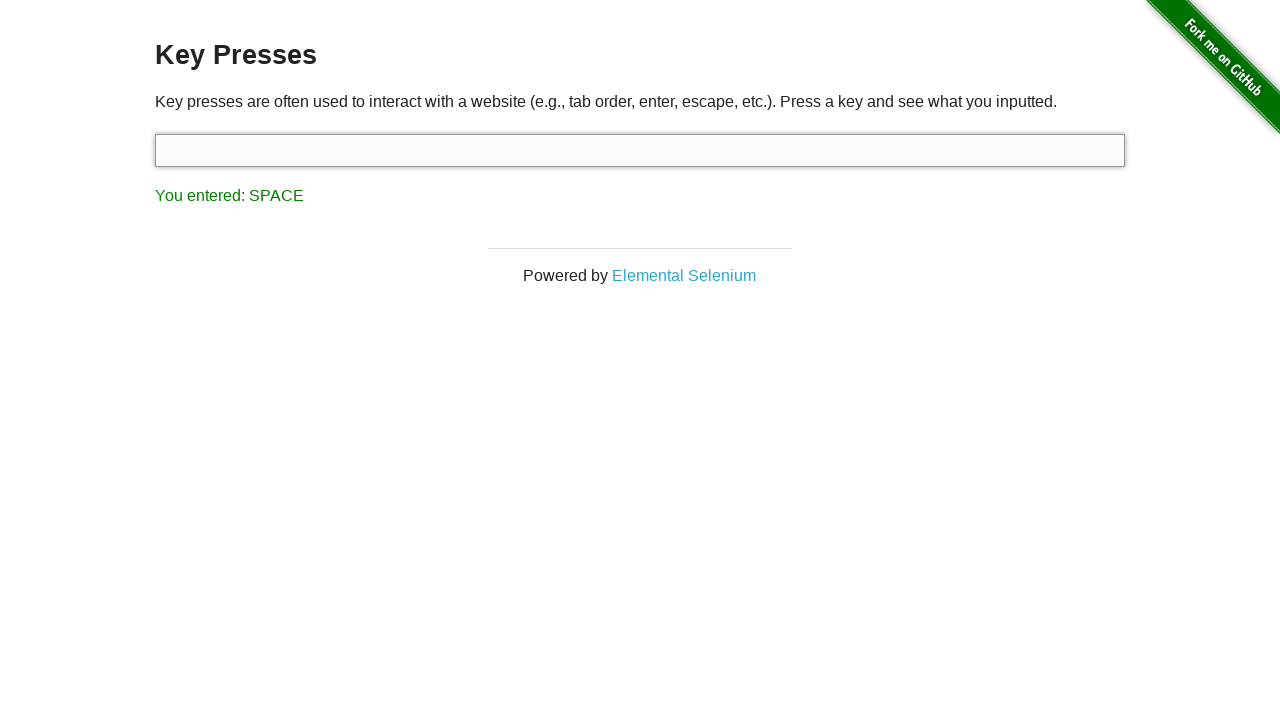

Verified result text shows 'You entered: SPACE'
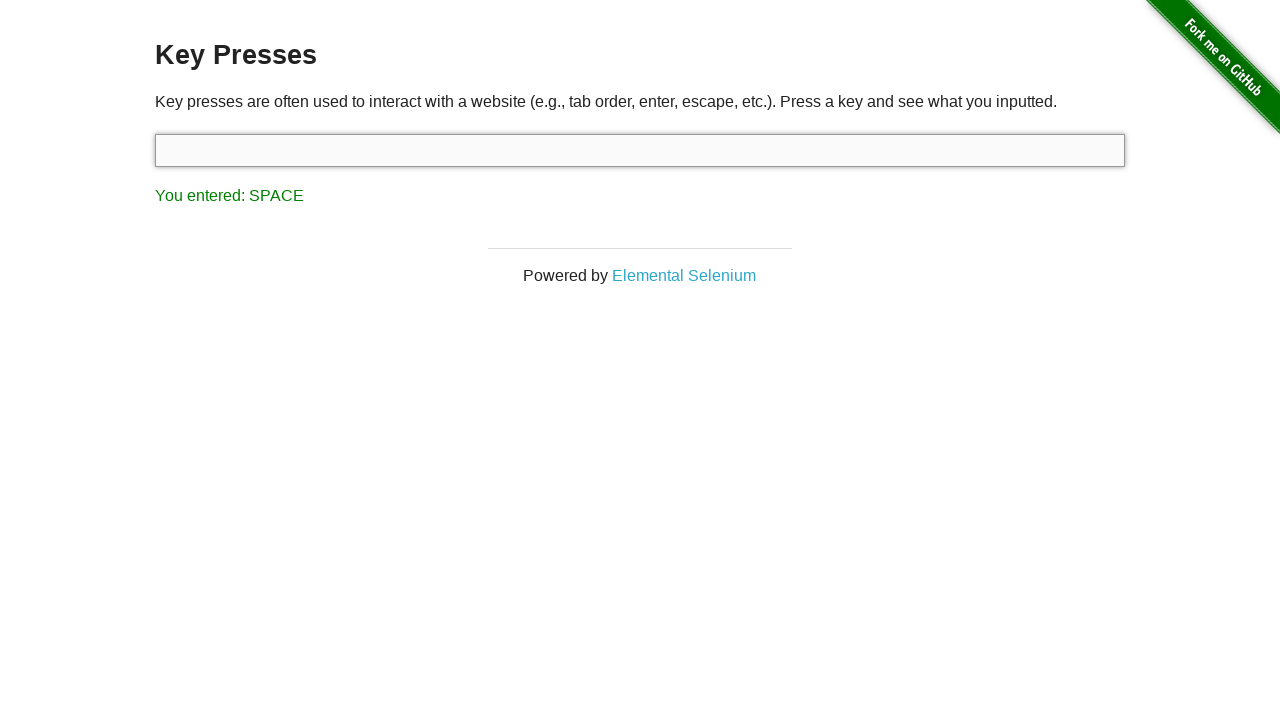

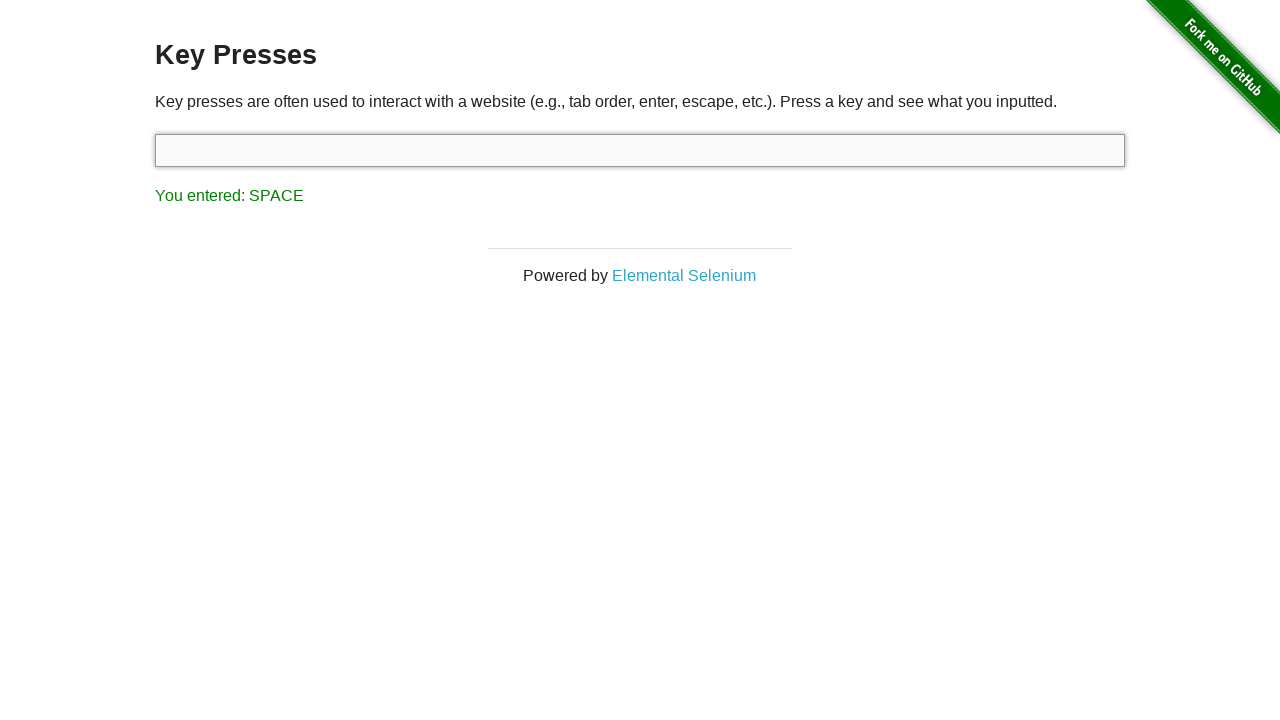